Tests file upload functionality by selecting a file input element and uploading an image file to a display image service.

Starting URL: https://xndev.com/display-image/

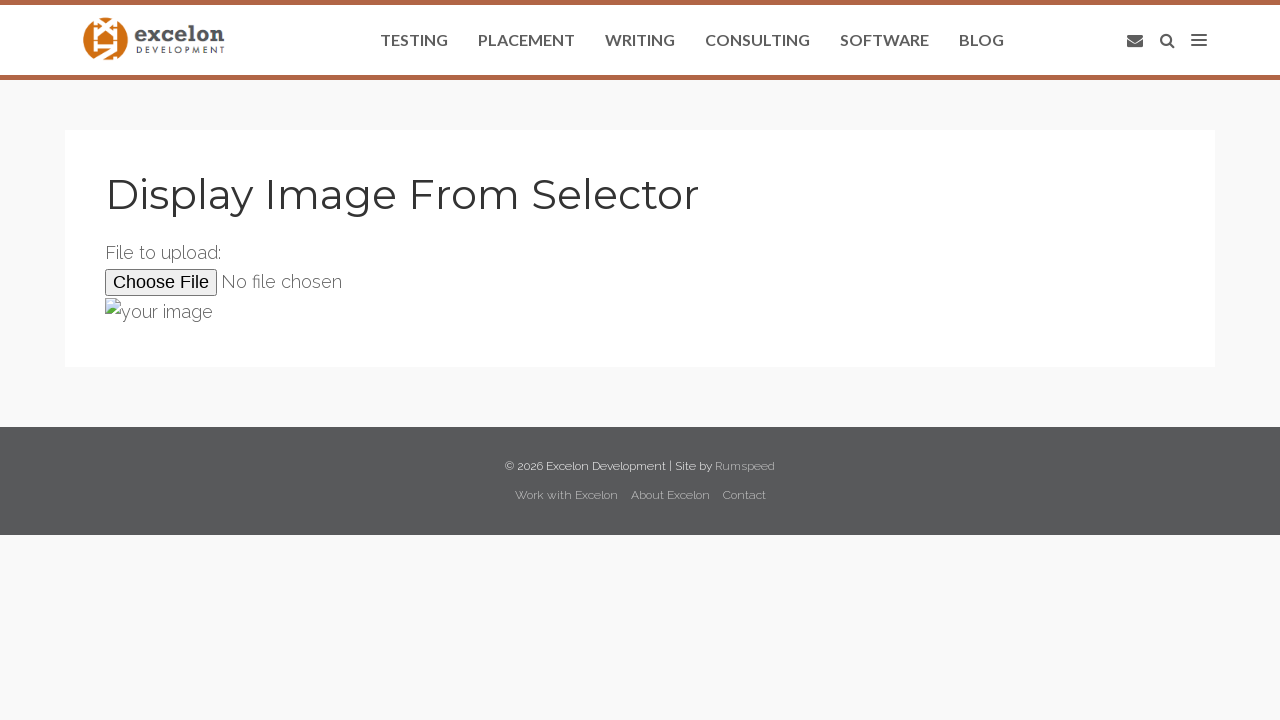

Created temporary test PNG file for upload
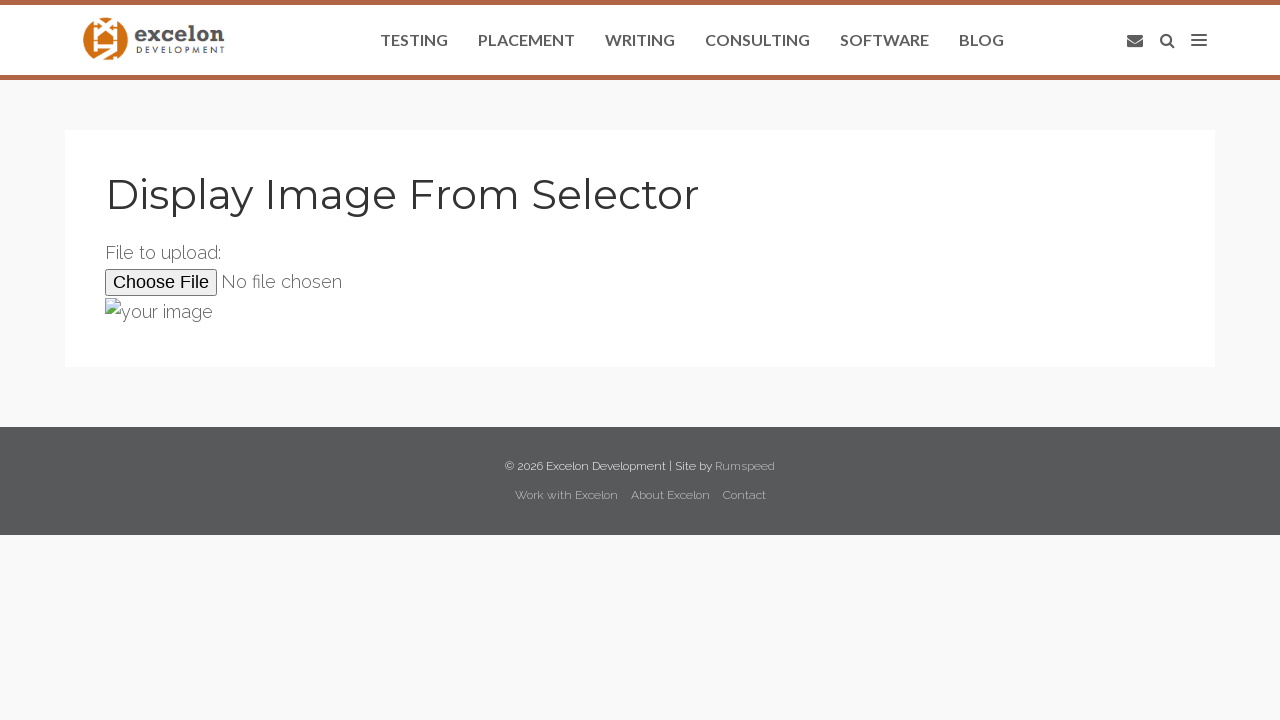

Selected and uploaded test image file to file input element
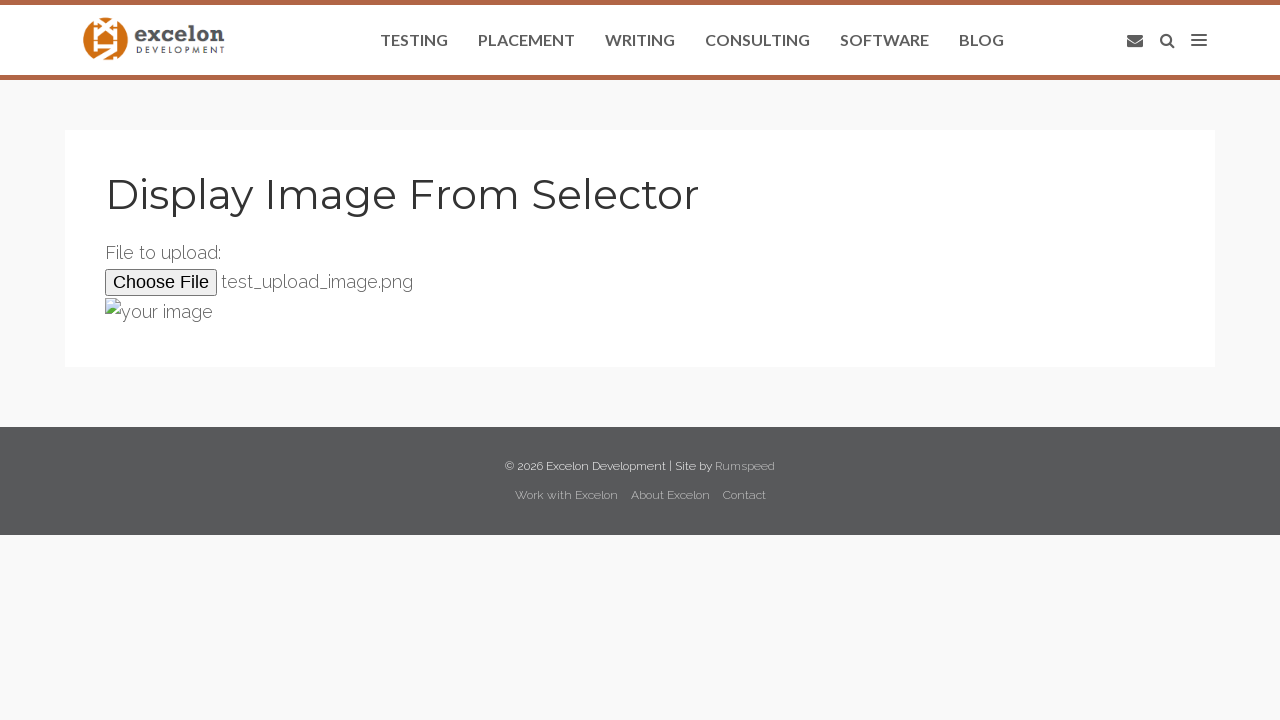

Waited 2 seconds for file upload processing
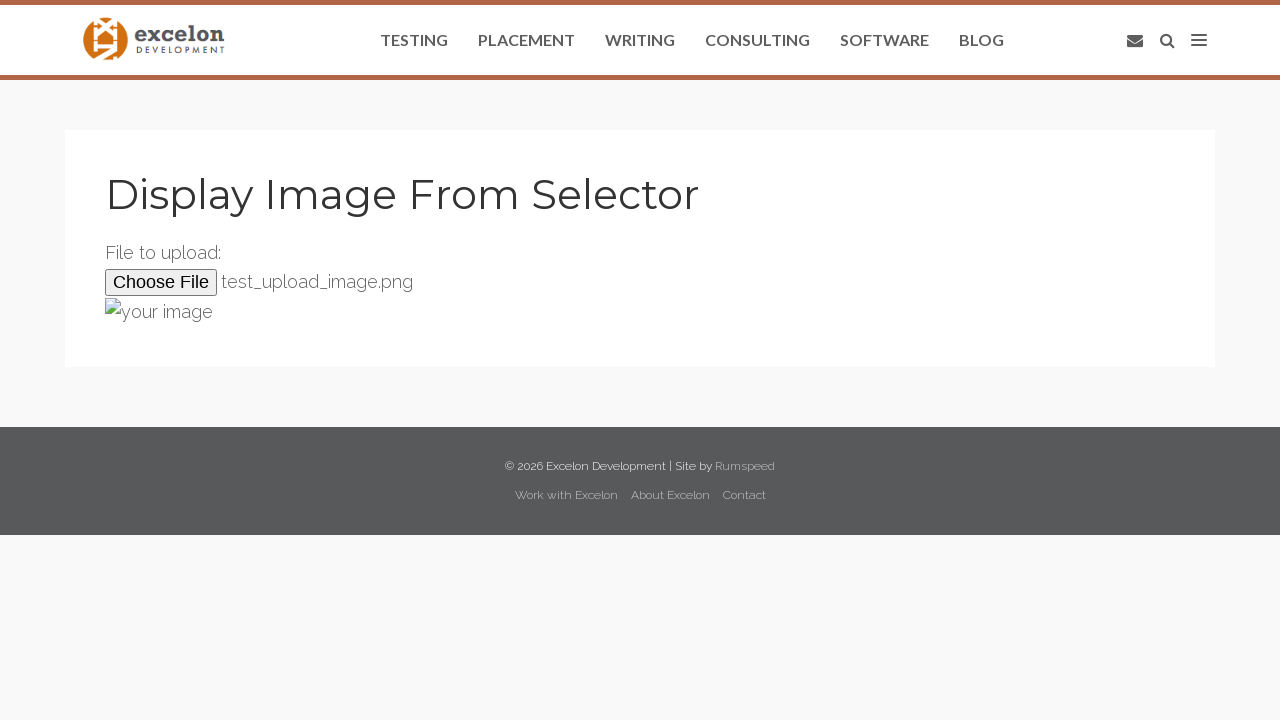

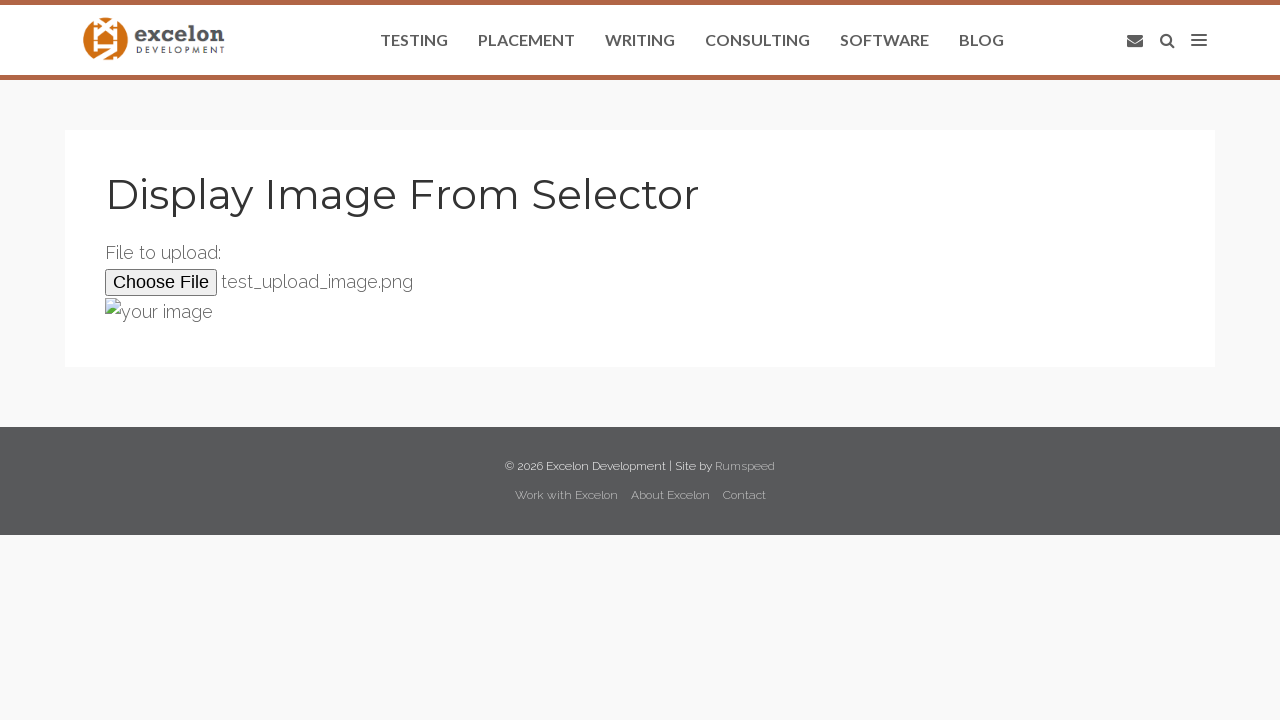